Tests form submission in an iframe by clearing and filling first name and last name fields, then submitting the form

Starting URL: https://www.w3schools.com/html/tryit.asp?filename=tryhtml_form_submit

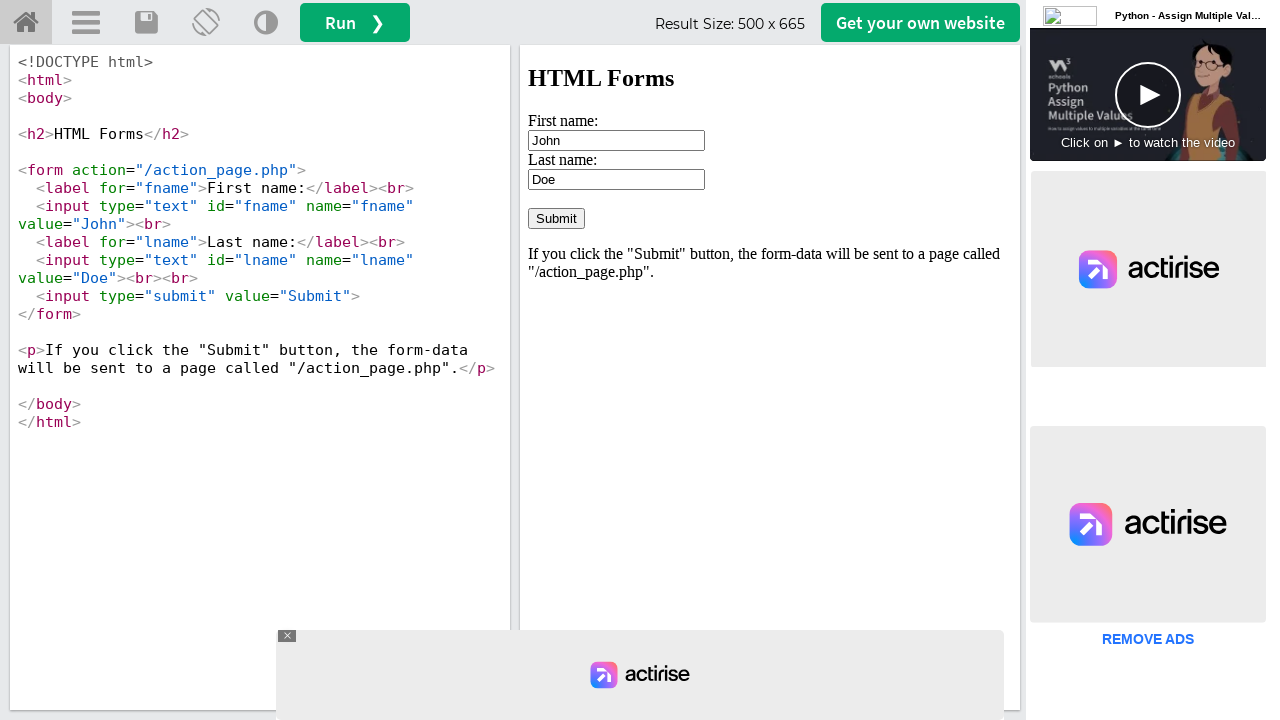

Located iframe containing the form
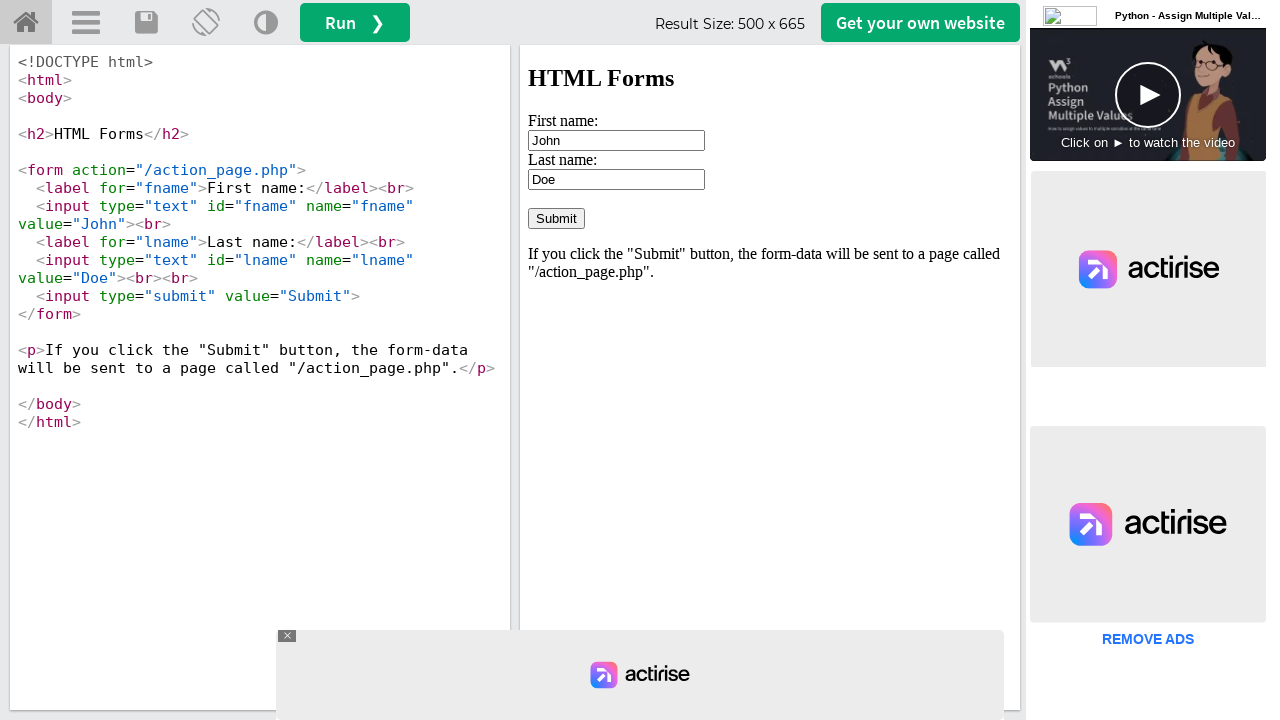

Cleared first name field on iframe#iframeResult >> internal:control=enter-frame >> input#fname
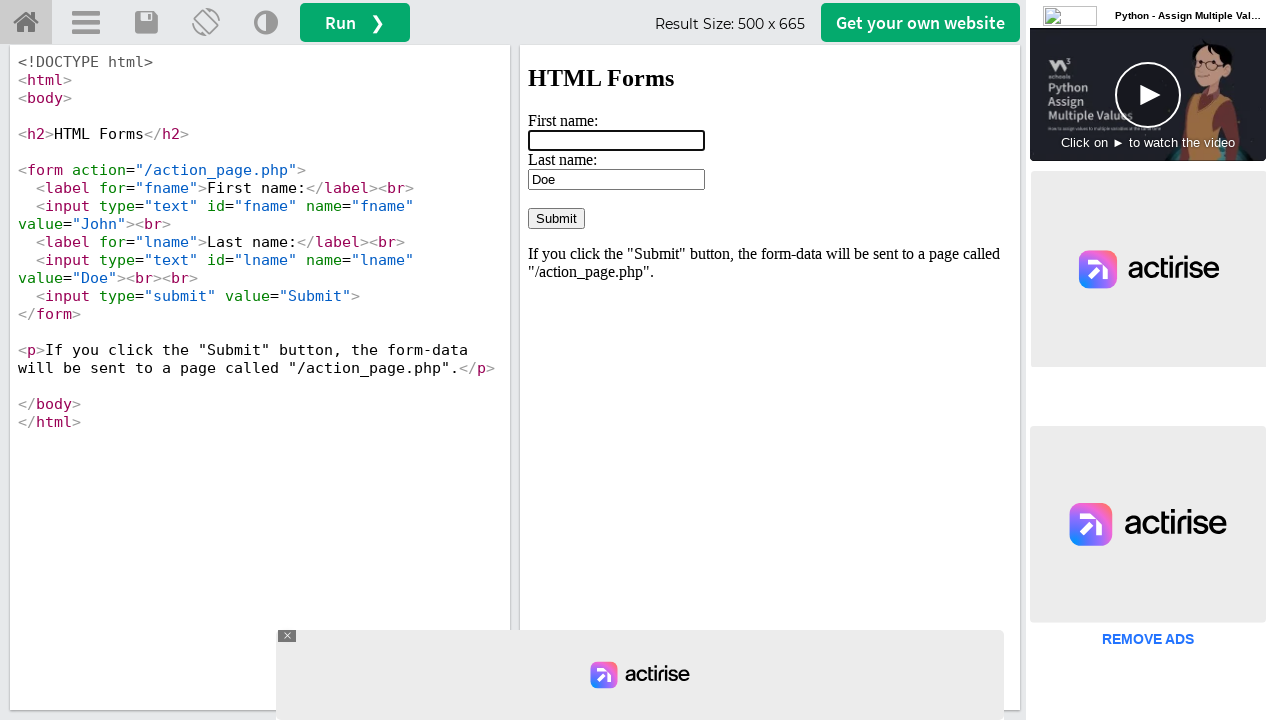

Filled first name field with 'Mamun' on iframe#iframeResult >> internal:control=enter-frame >> input#fname
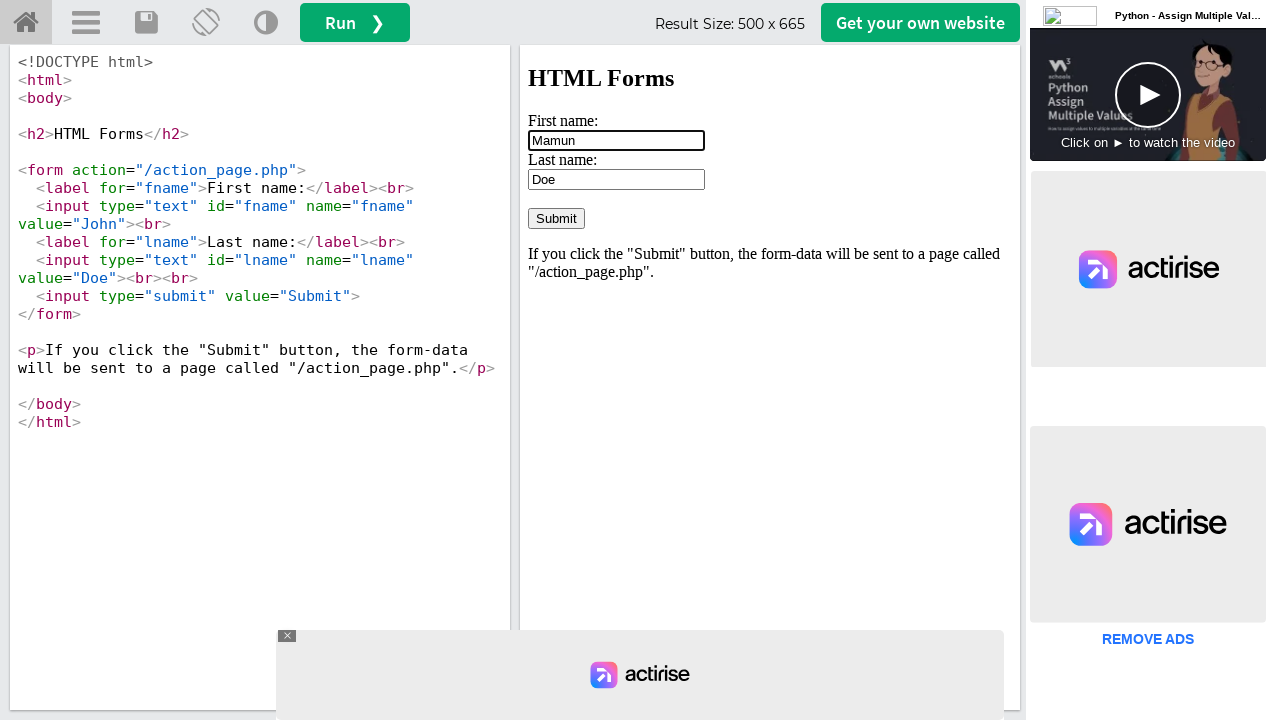

Cleared last name field on iframe#iframeResult >> internal:control=enter-frame >> input#lname
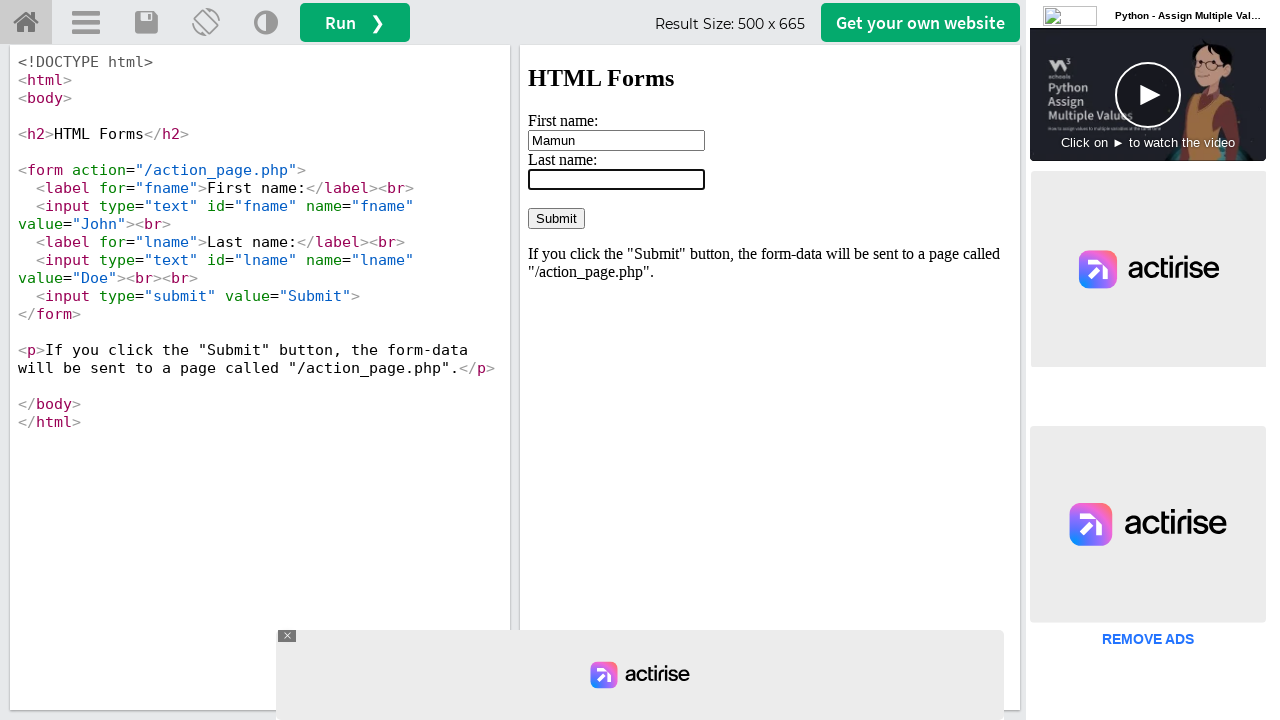

Filled last name field with 'Rahman' on iframe#iframeResult >> internal:control=enter-frame >> input#lname
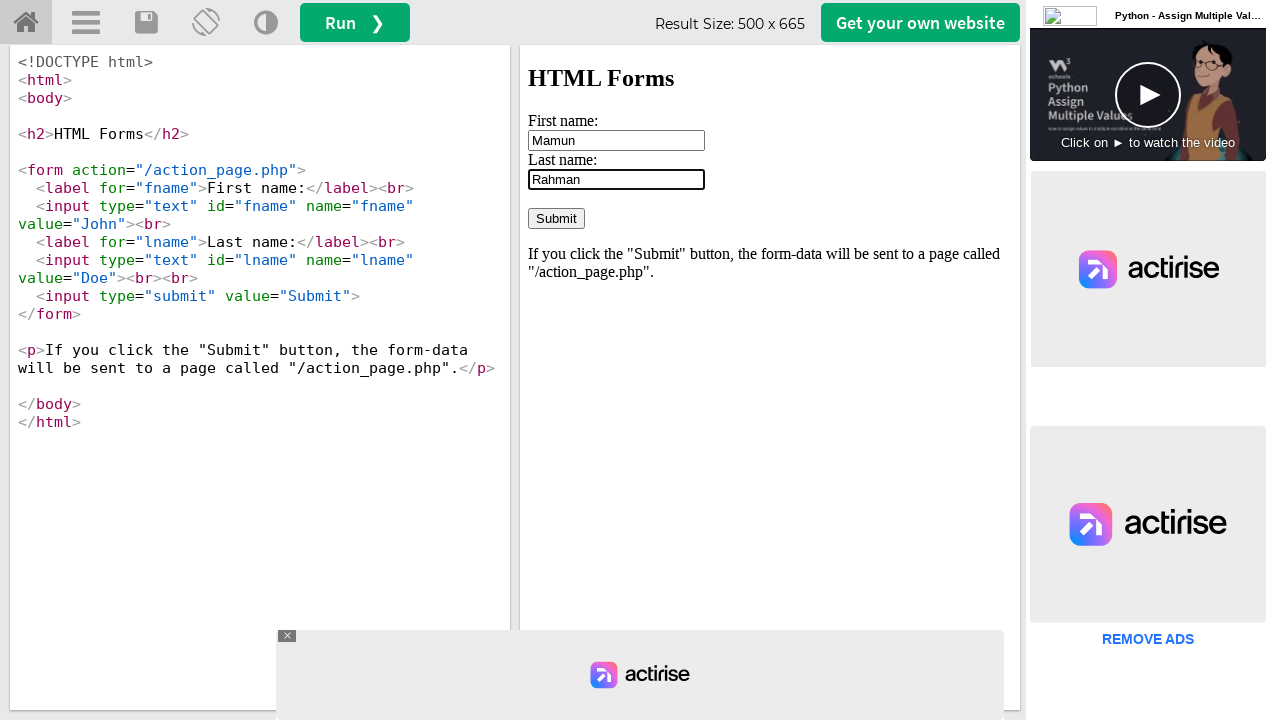

Clicked submit button to submit the form at (556, 218) on iframe#iframeResult >> internal:control=enter-frame >> input[value='Submit']
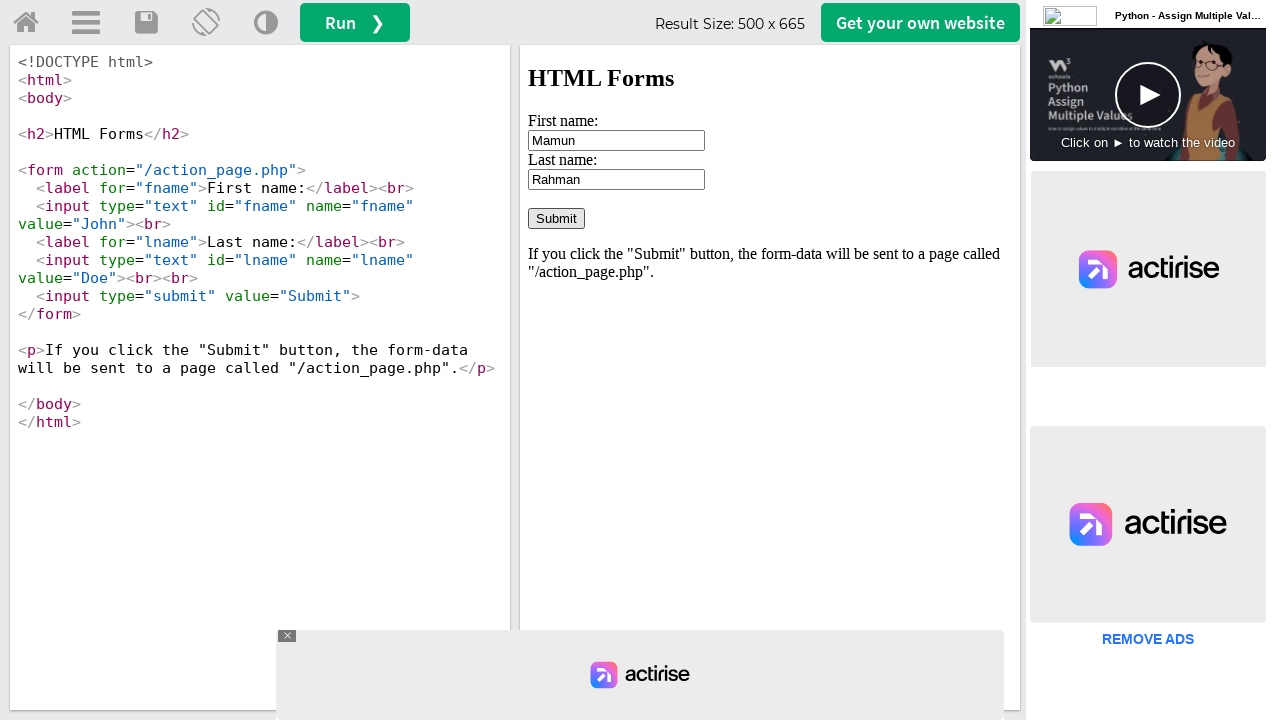

Form submission completed and page reached network idle state
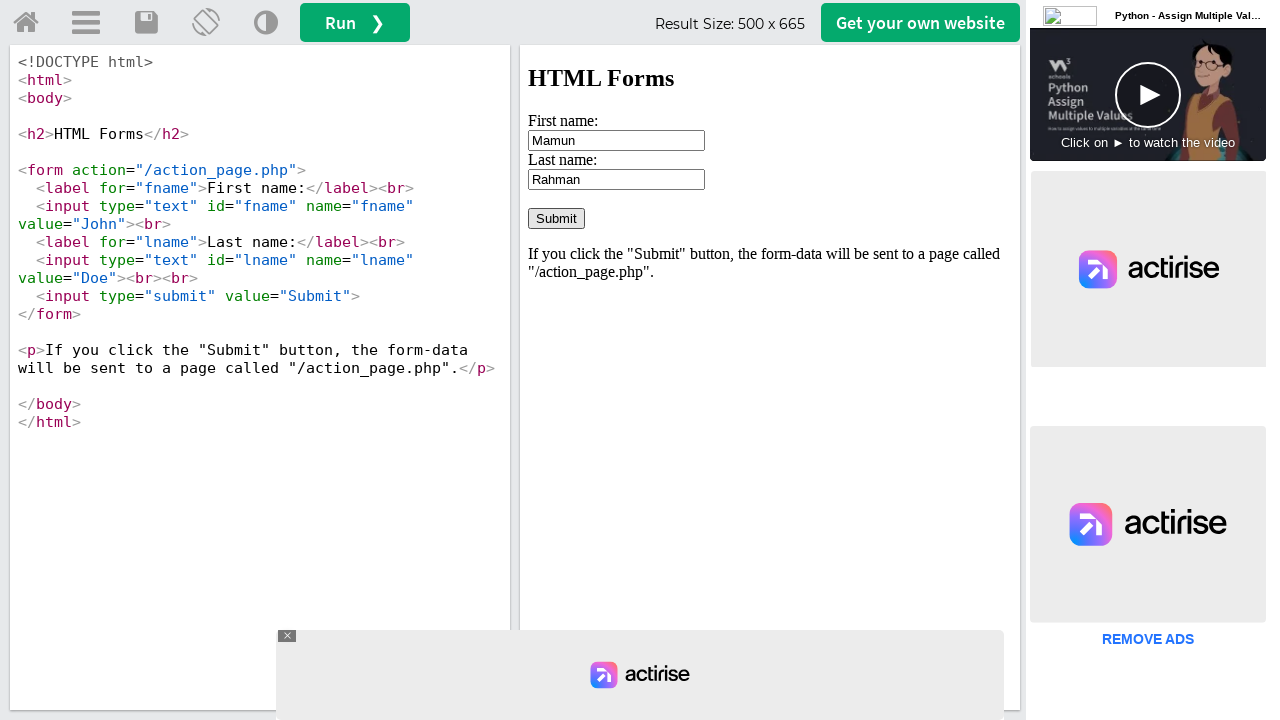

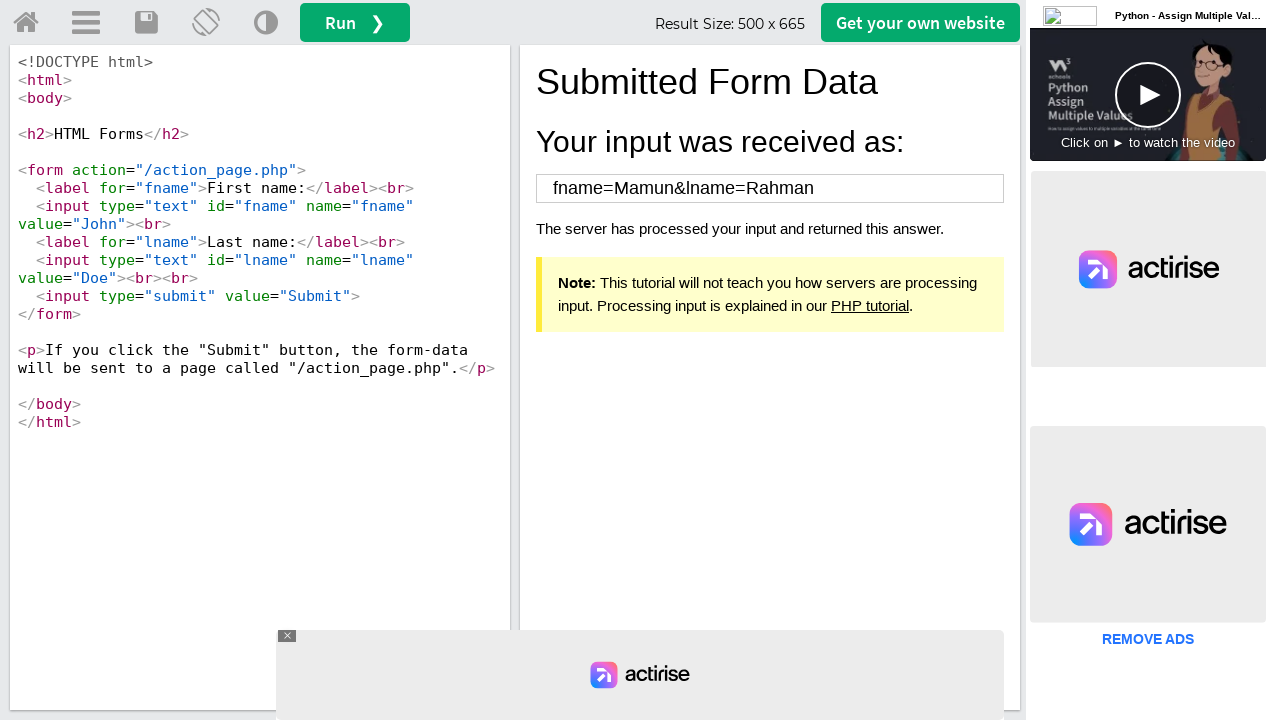